Tests that entered text is trimmed when editing a todo item

Starting URL: https://demo.playwright.dev/todomvc

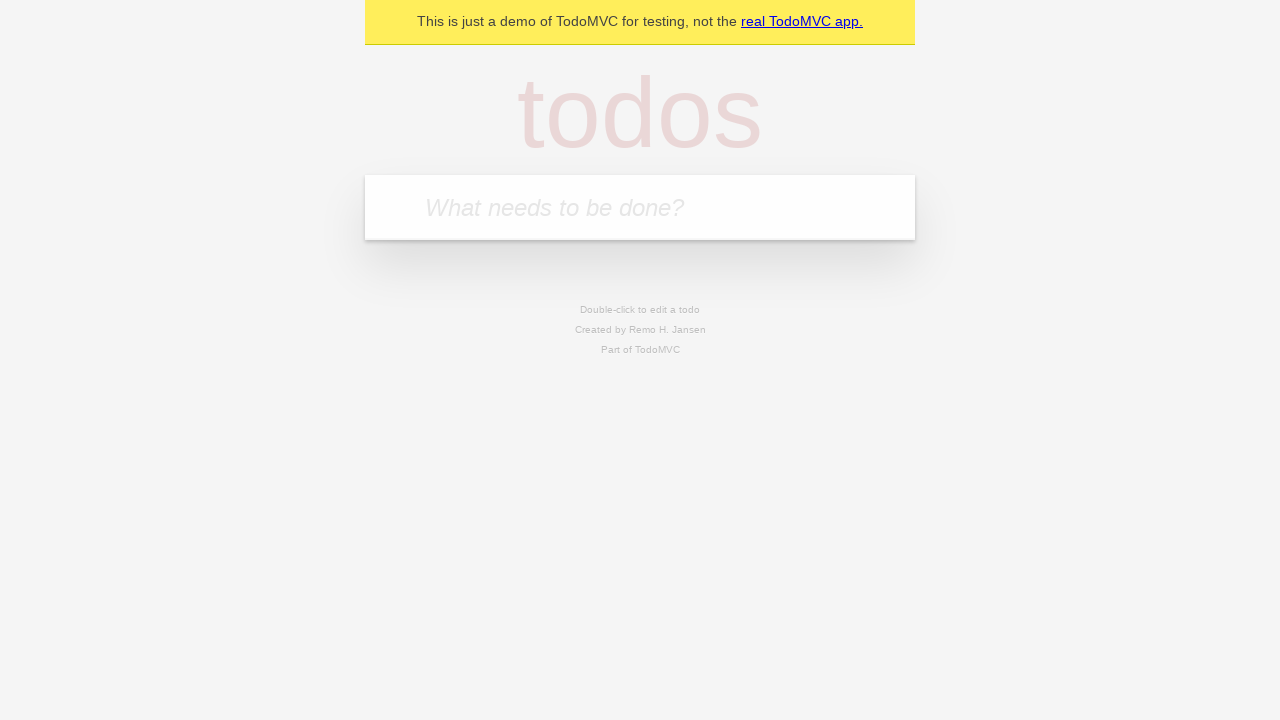

Filled todo input with 'buy some cheese' on internal:attr=[placeholder="What needs to be done?"i]
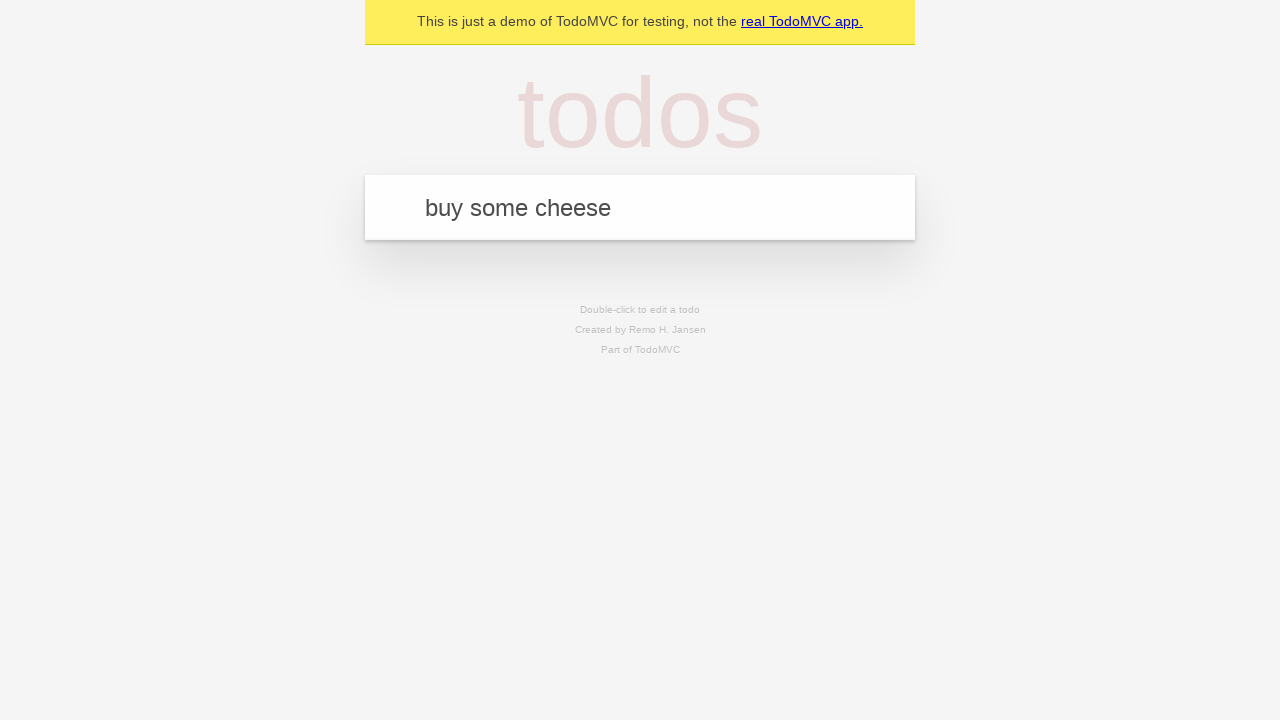

Pressed Enter to create first todo on internal:attr=[placeholder="What needs to be done?"i]
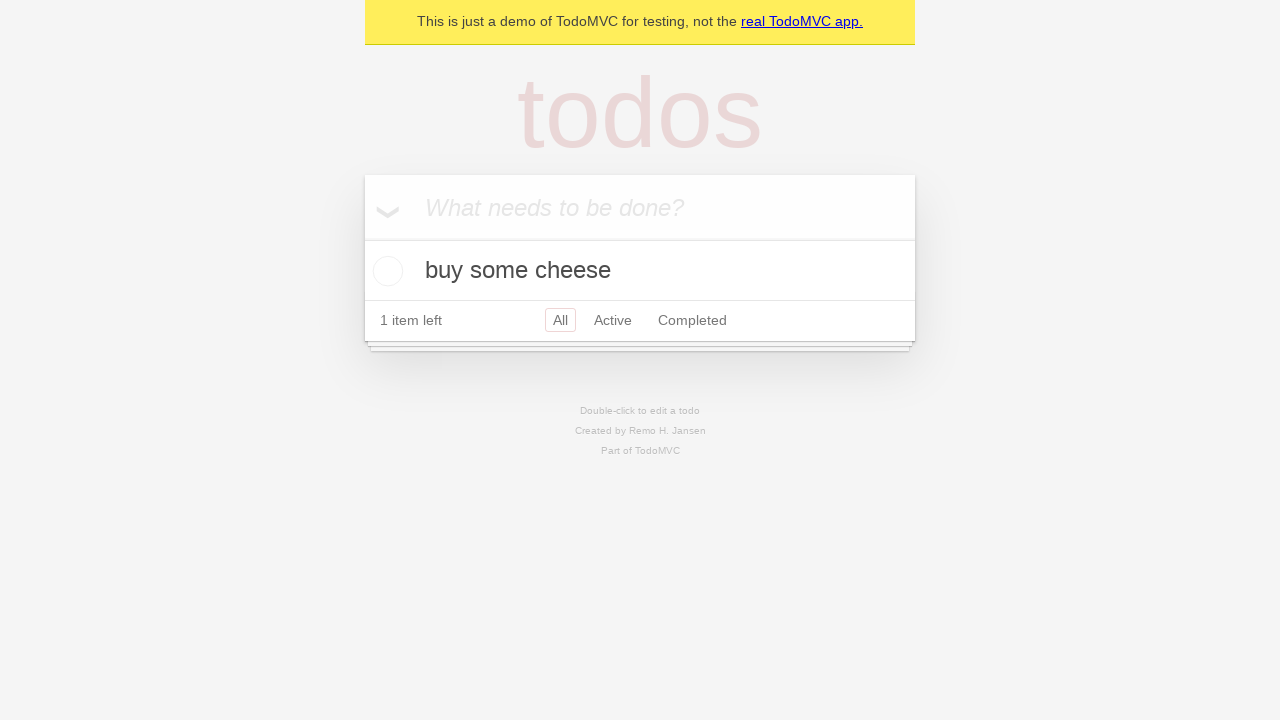

Filled todo input with 'feed the cat' on internal:attr=[placeholder="What needs to be done?"i]
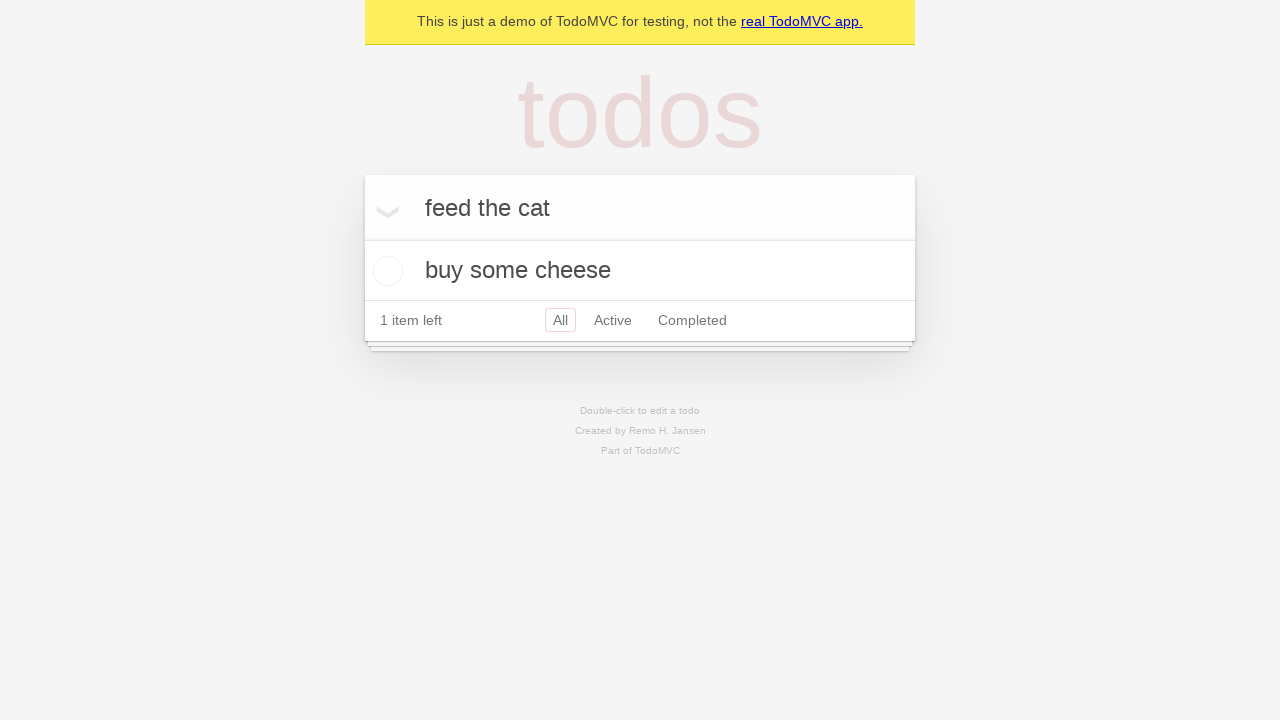

Pressed Enter to create second todo on internal:attr=[placeholder="What needs to be done?"i]
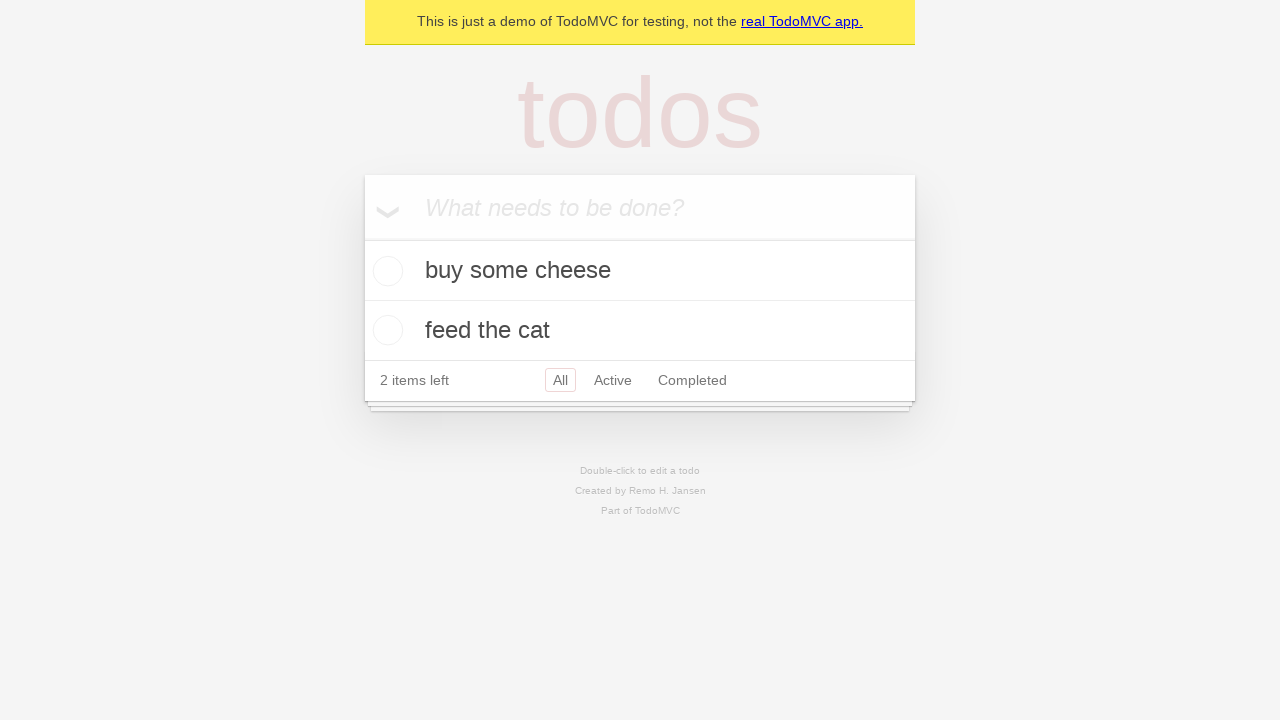

Filled todo input with 'book a doctors appointment' on internal:attr=[placeholder="What needs to be done?"i]
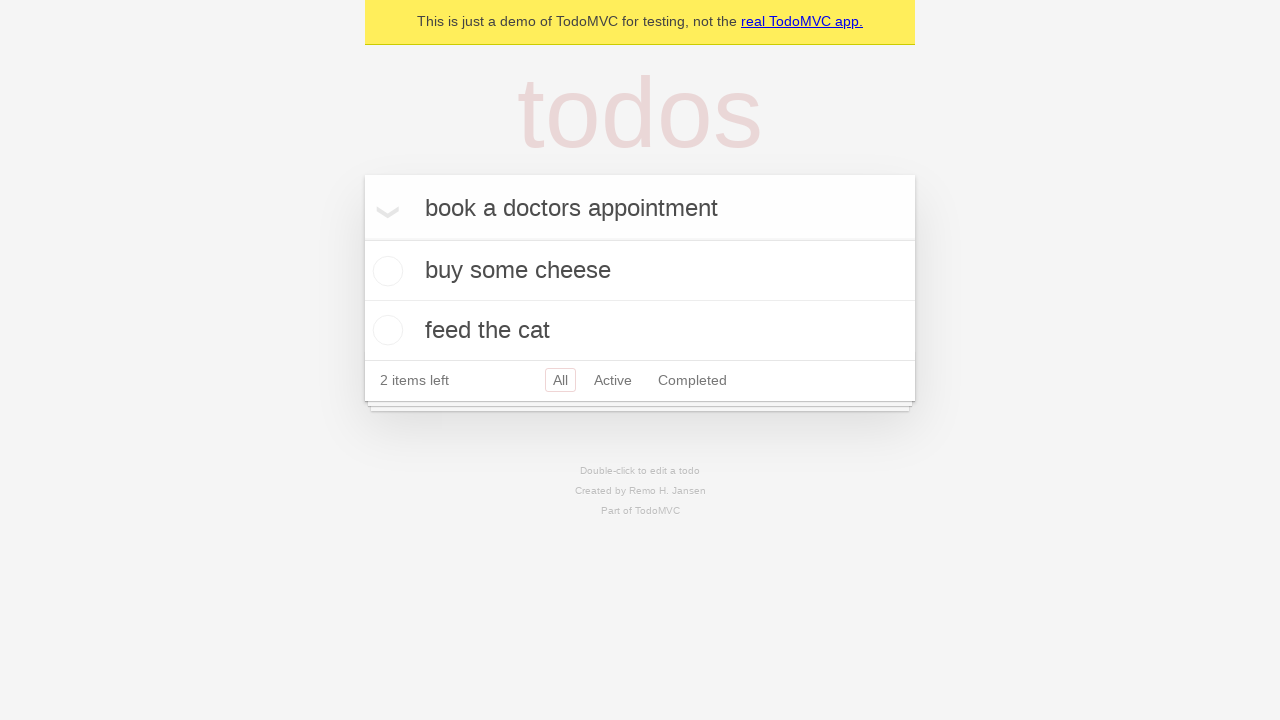

Pressed Enter to create third todo on internal:attr=[placeholder="What needs to be done?"i]
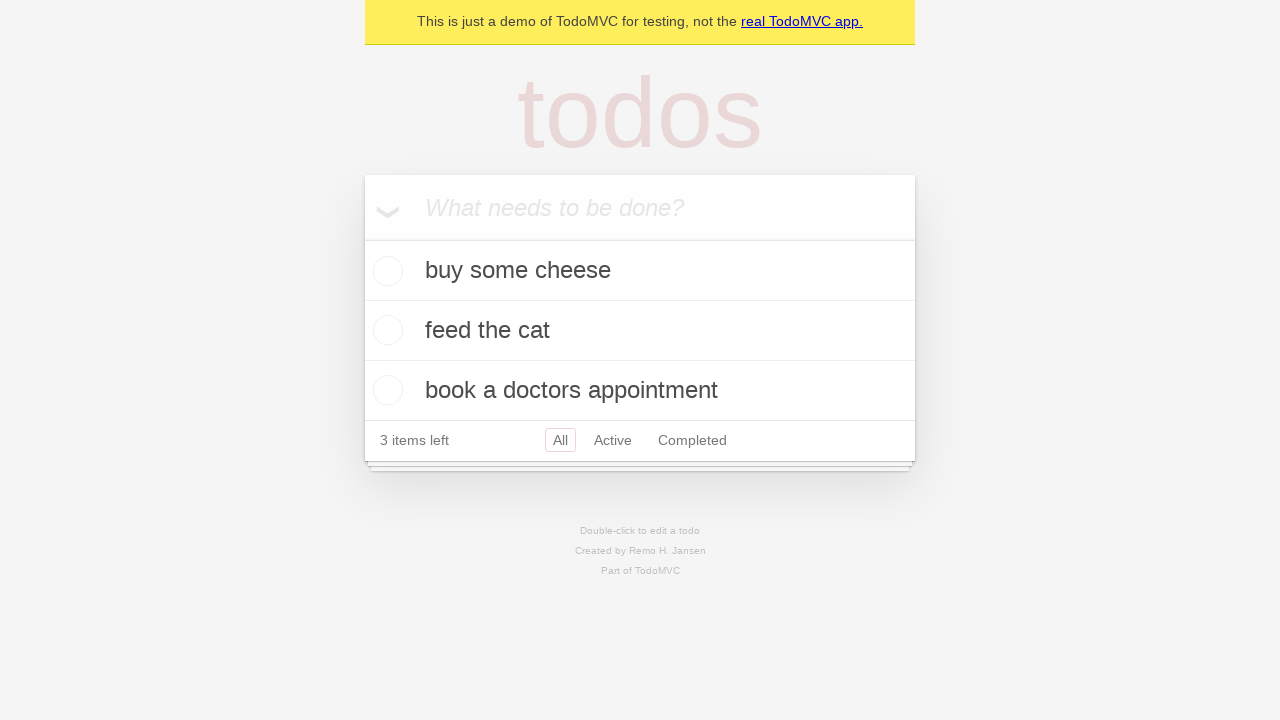

Double-clicked second todo item to enter edit mode at (640, 331) on internal:testid=[data-testid="todo-item"s] >> nth=1
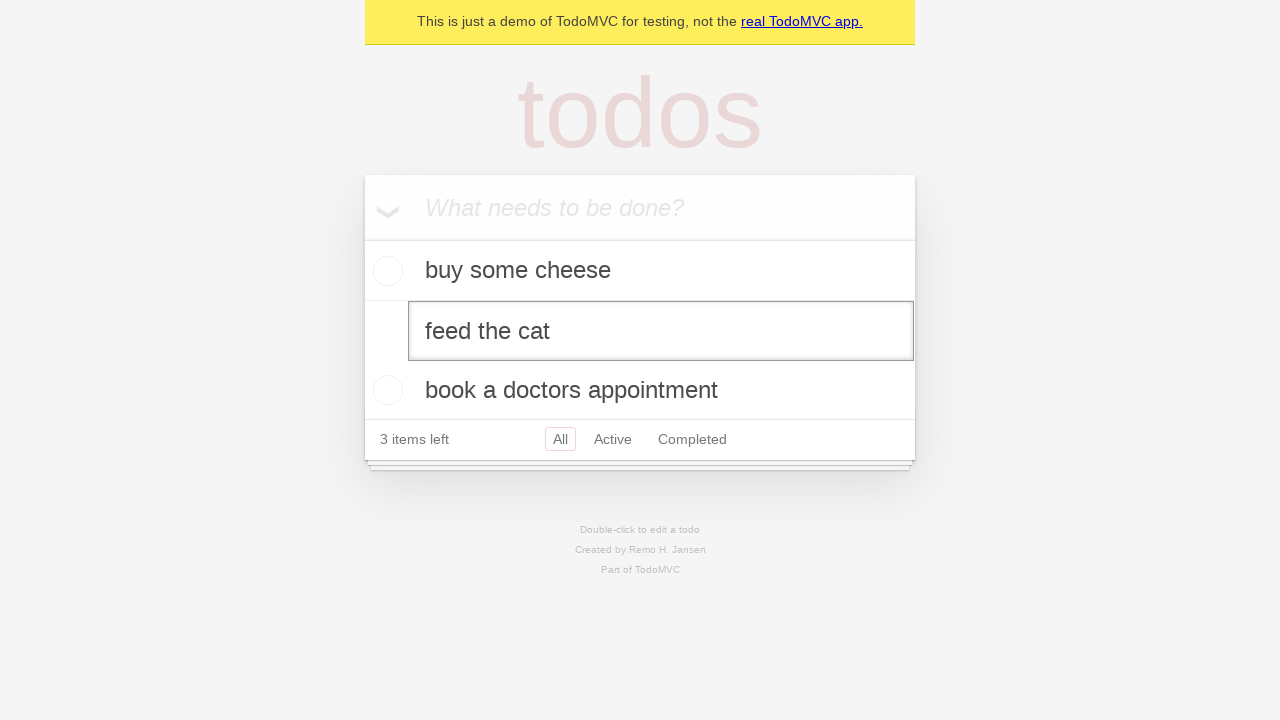

Filled edit textbox with text containing leading and trailing spaces on internal:testid=[data-testid="todo-item"s] >> nth=1 >> internal:role=textbox[nam
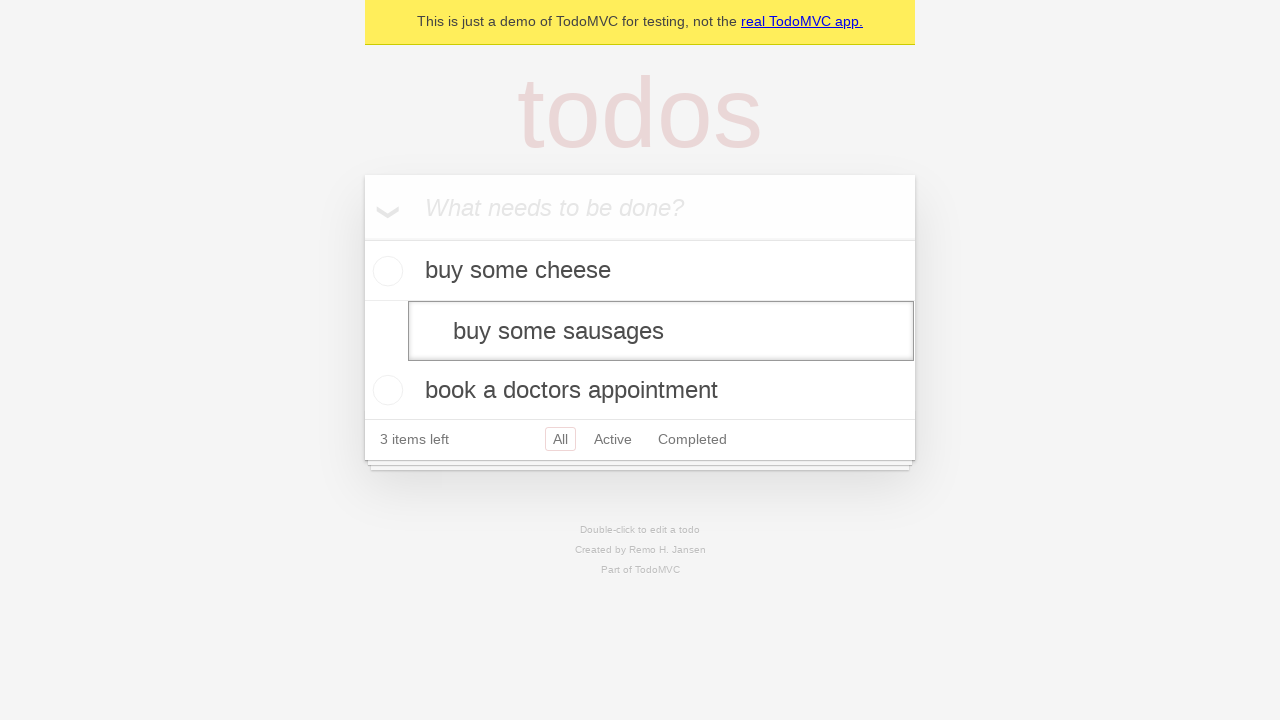

Pressed Enter to save edited todo, verifying text is trimmed on internal:testid=[data-testid="todo-item"s] >> nth=1 >> internal:role=textbox[nam
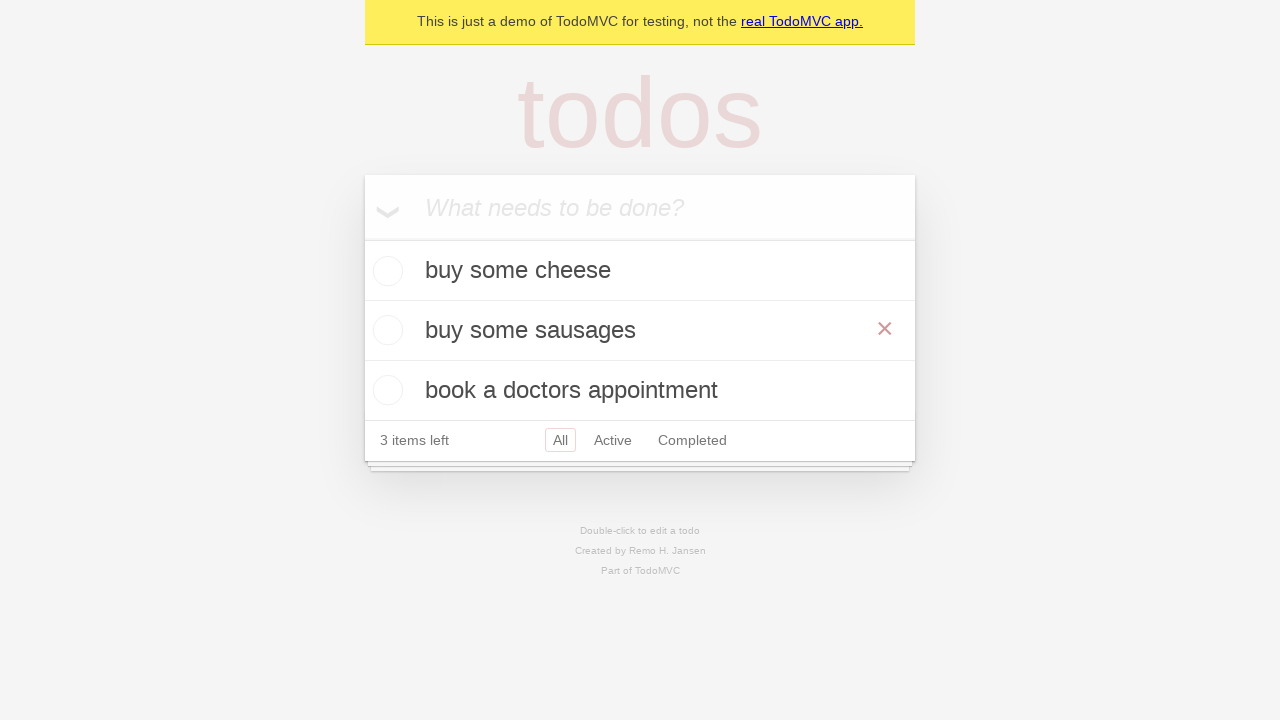

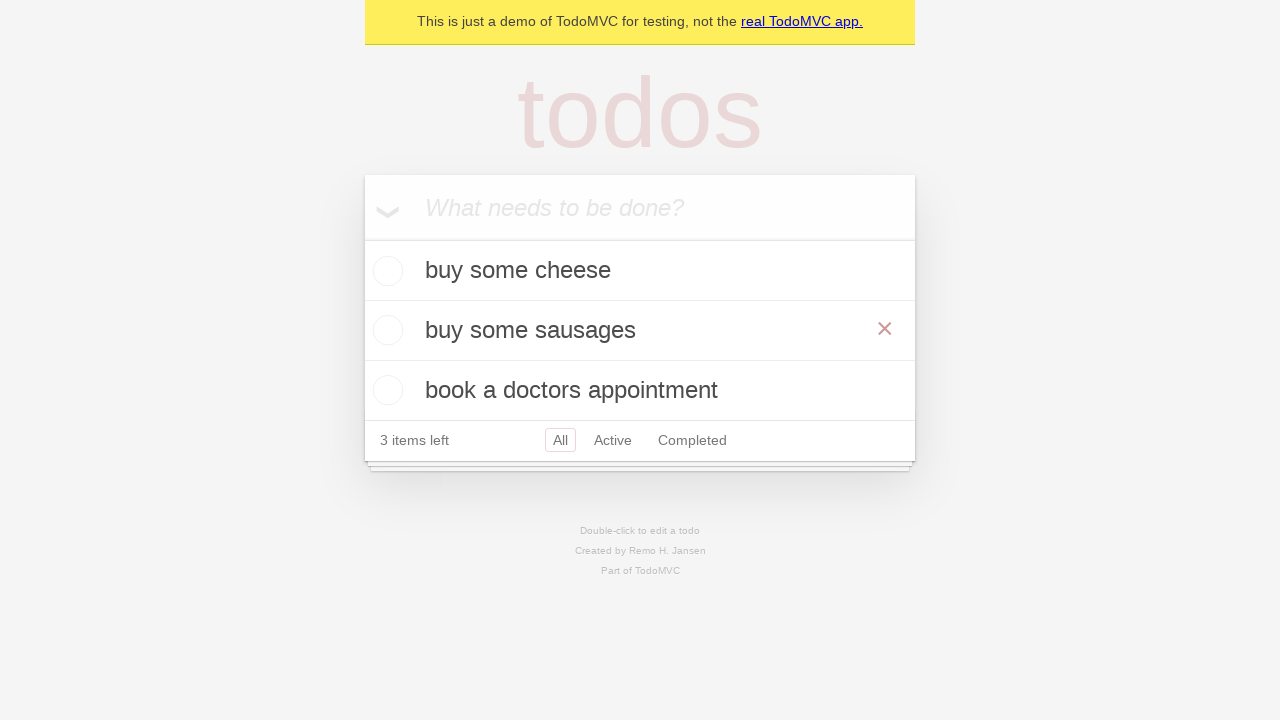